Tests JavaScript alert handling by clicking the first button, accepting the alert, and verifying the result message shows successful click confirmation.

Starting URL: https://the-internet.herokuapp.com/javascript_alerts

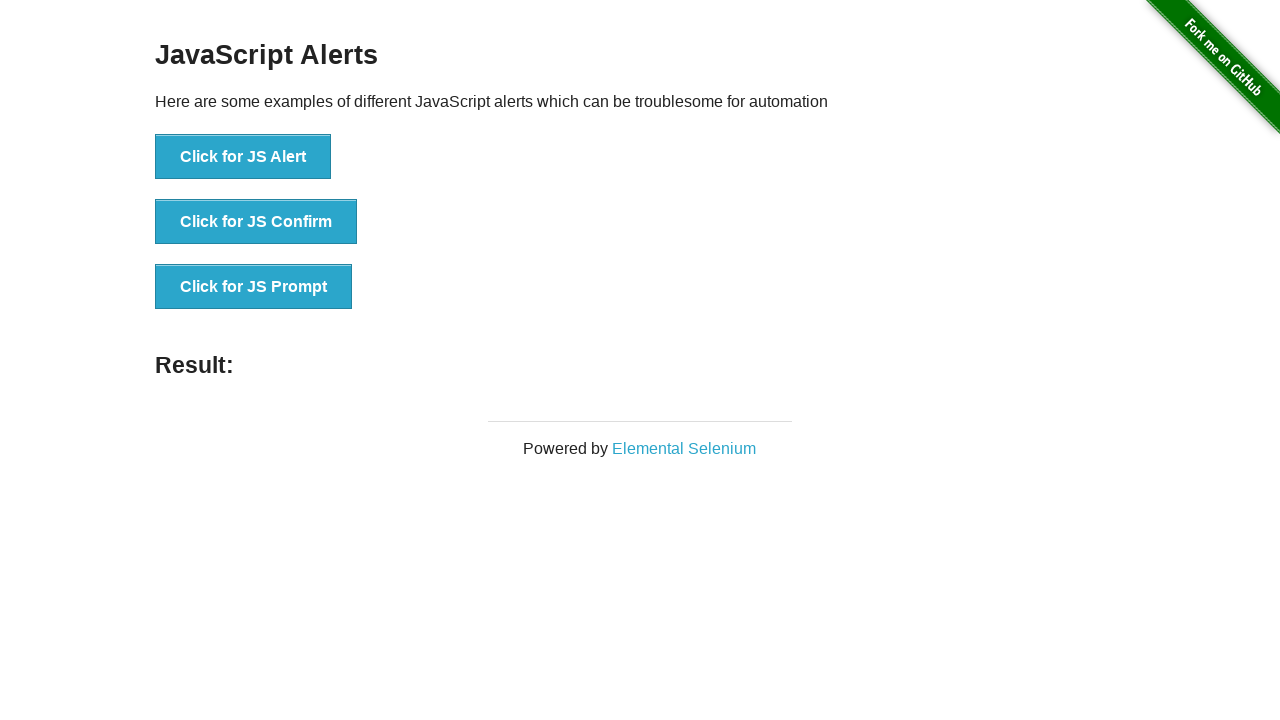

Clicked the first button to trigger JavaScript alert at (243, 157) on xpath=//*[text()='Click for JS Alert']
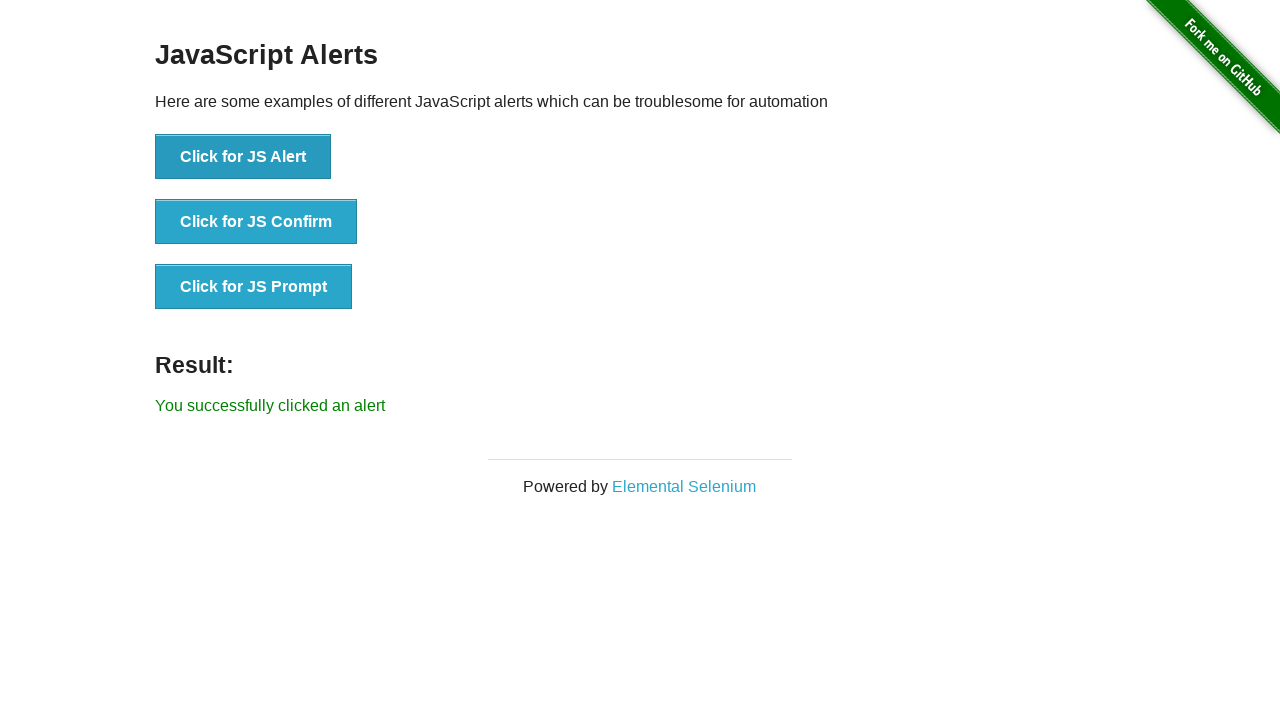

Set up dialog handler to accept alerts
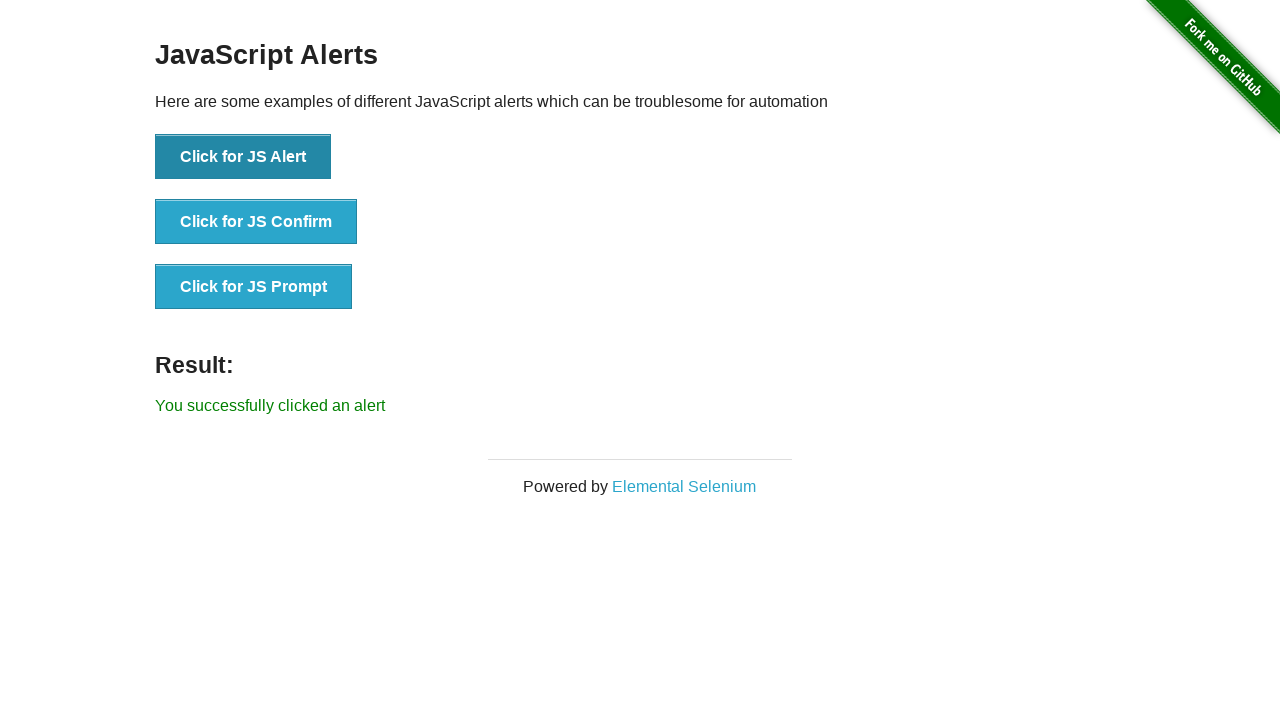

Clicked the alert button again with dialog handler active at (243, 157) on xpath=//*[text()='Click for JS Alert']
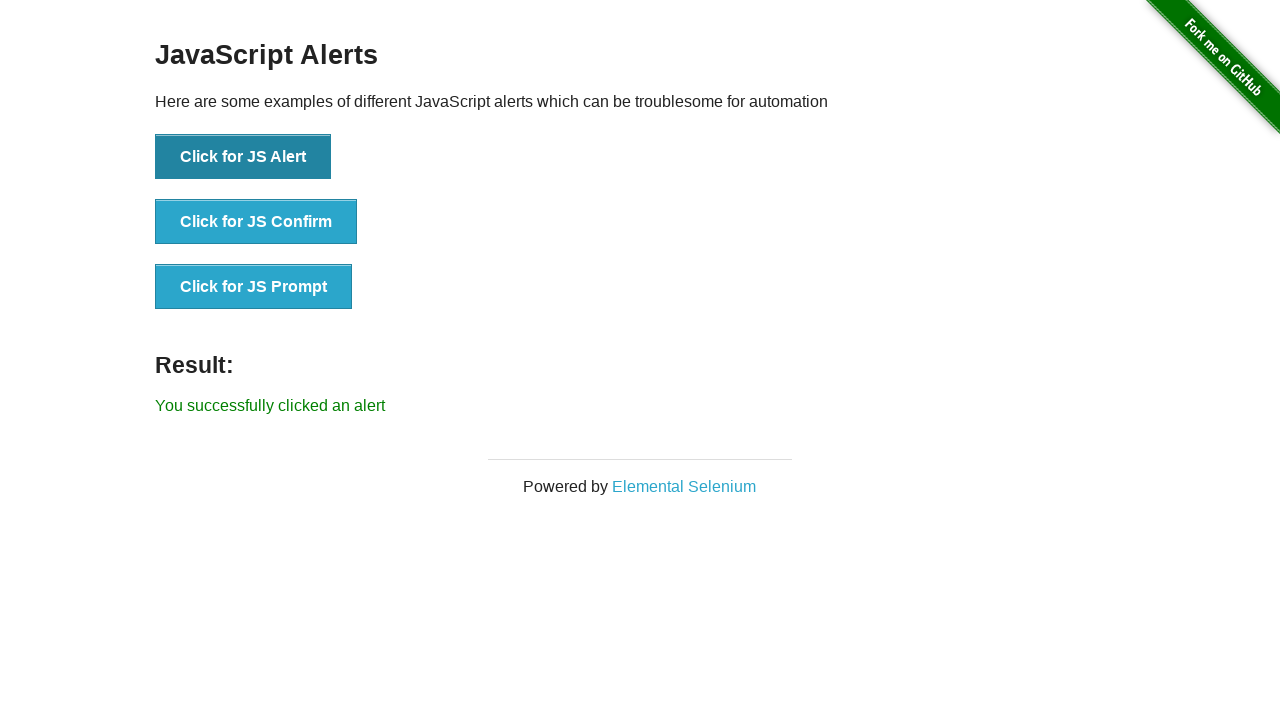

Result message element loaded and visible
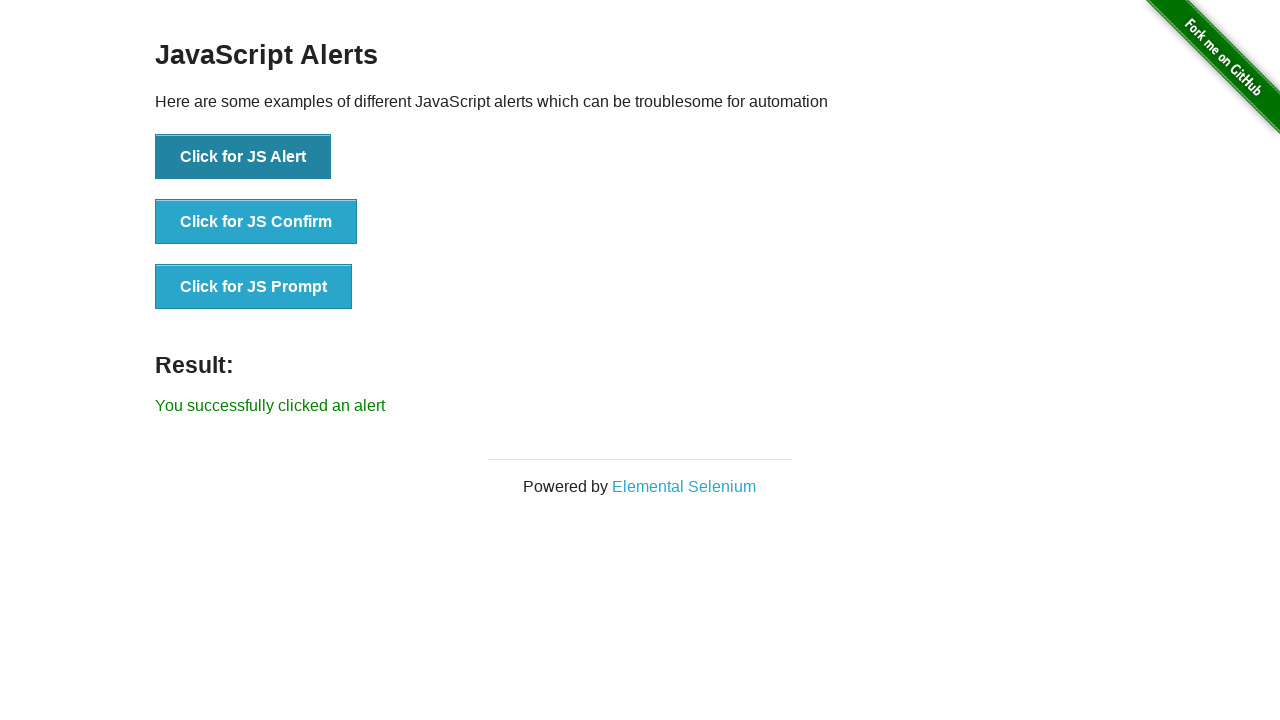

Retrieved result message text content
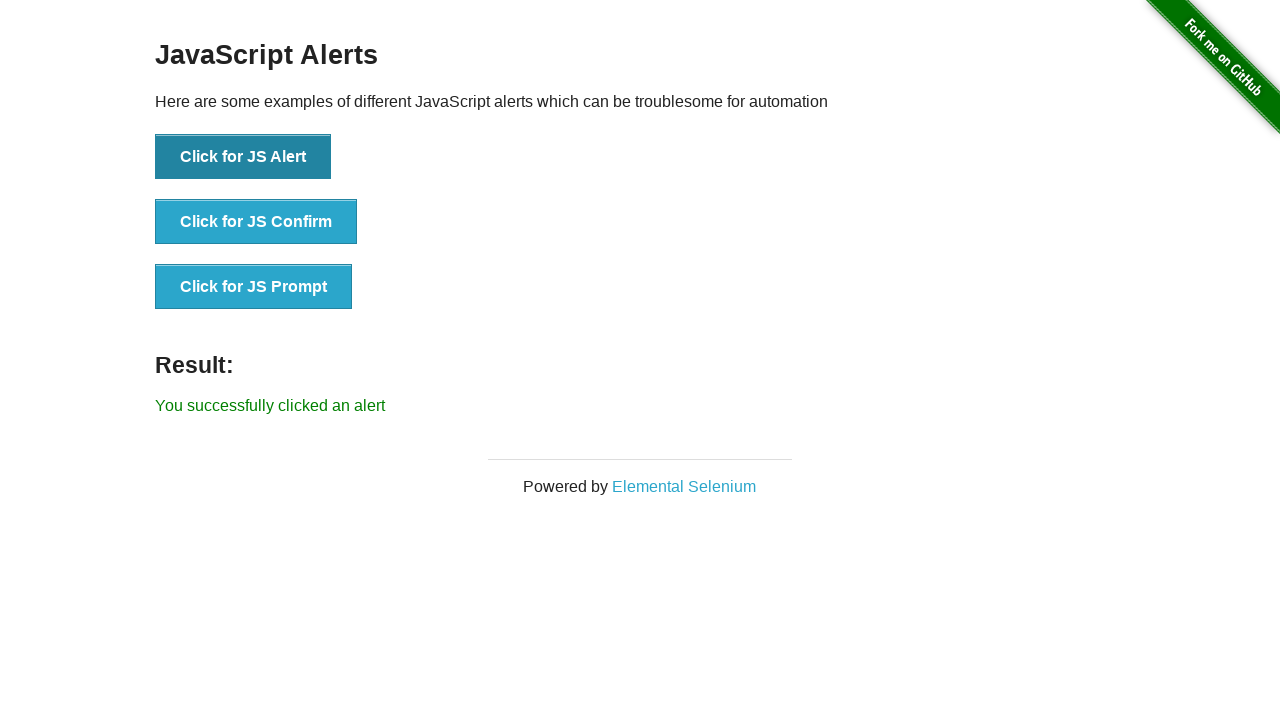

Verified result message shows successful click confirmation
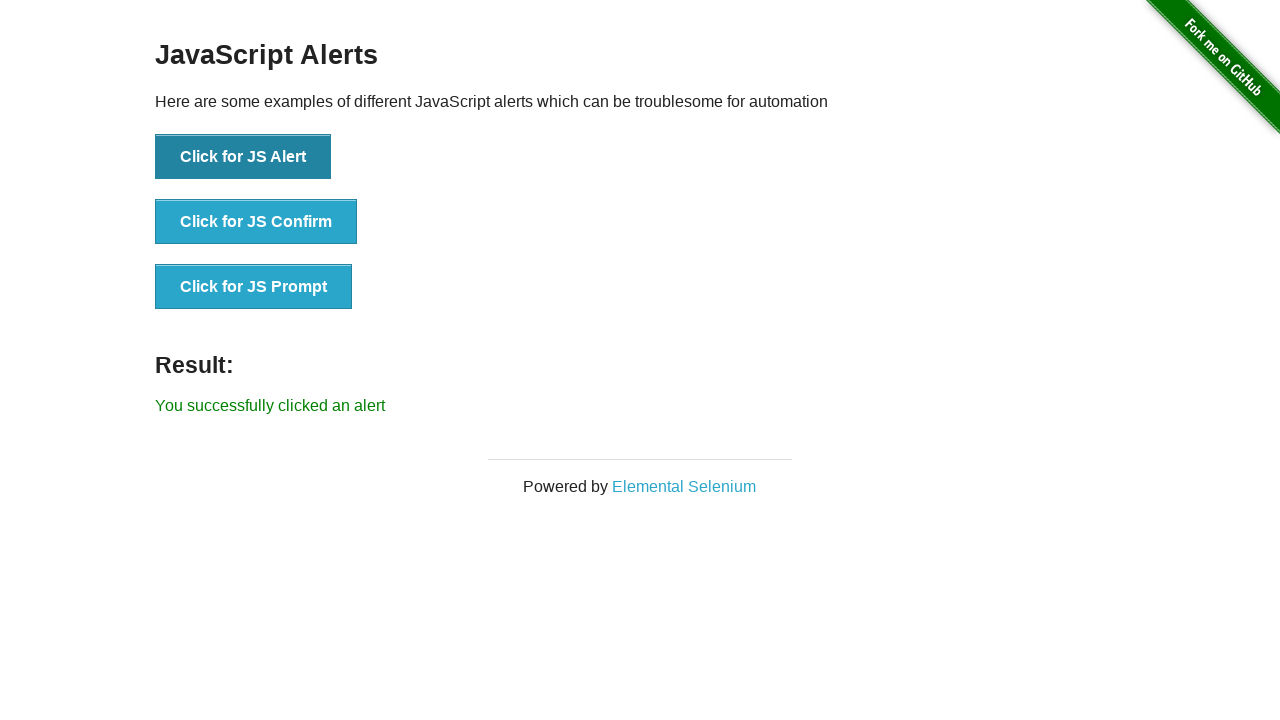

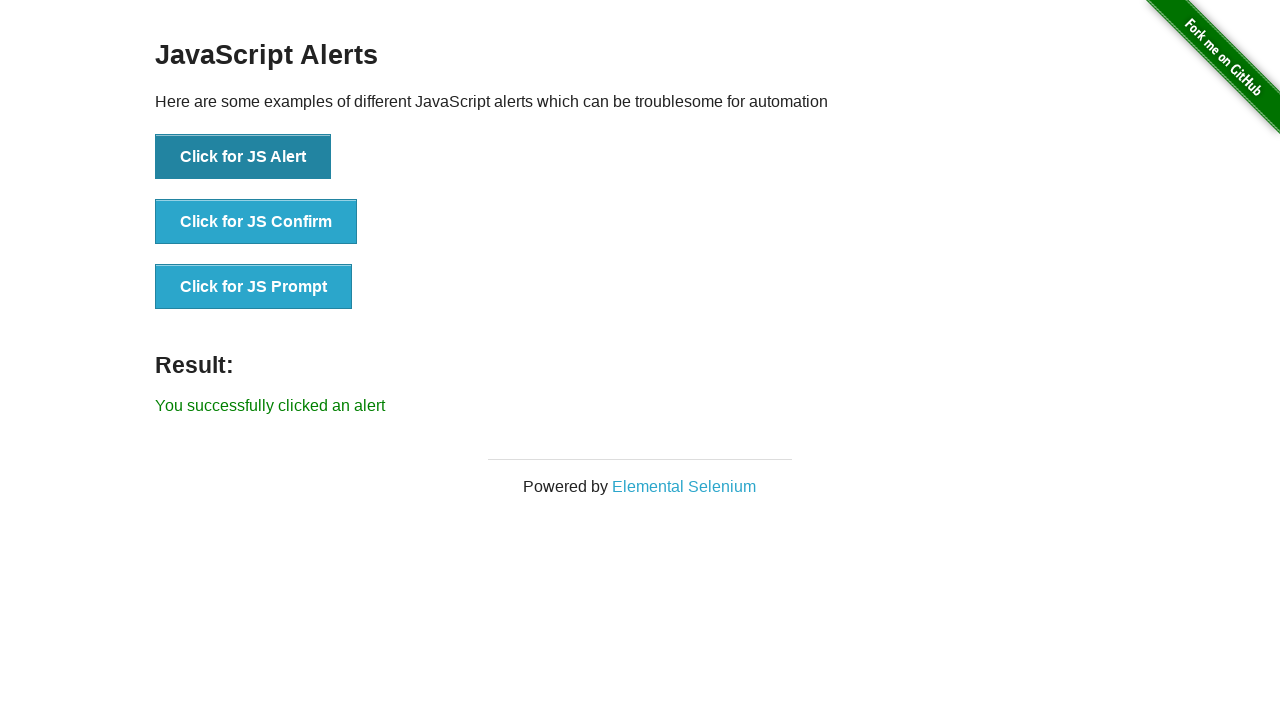